Tests an explicit wait exercise by waiting for a price element to display "100", then clicking a button, reading an input value, calculating a mathematical result (log of absolute value of 12*sin(x)), entering the answer, and submitting the form.

Starting URL: http://suninjuly.github.io/explicit_wait2.html

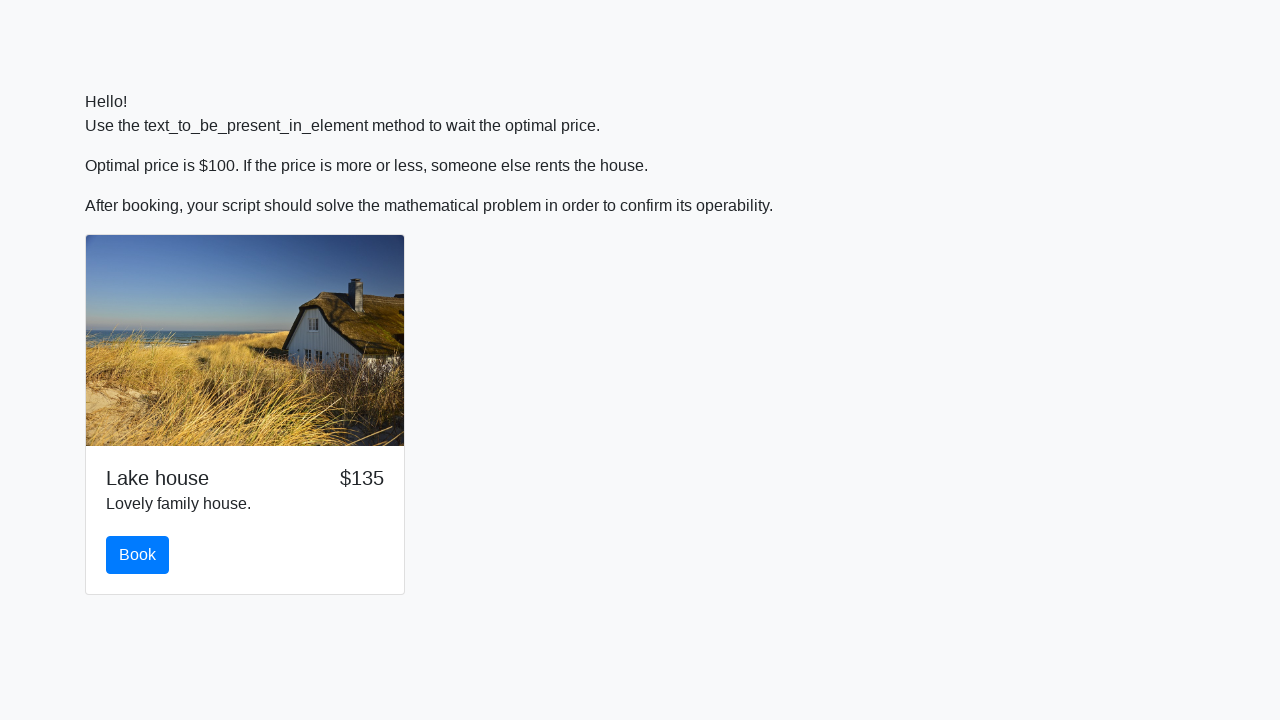

Waited for price element to display '100'
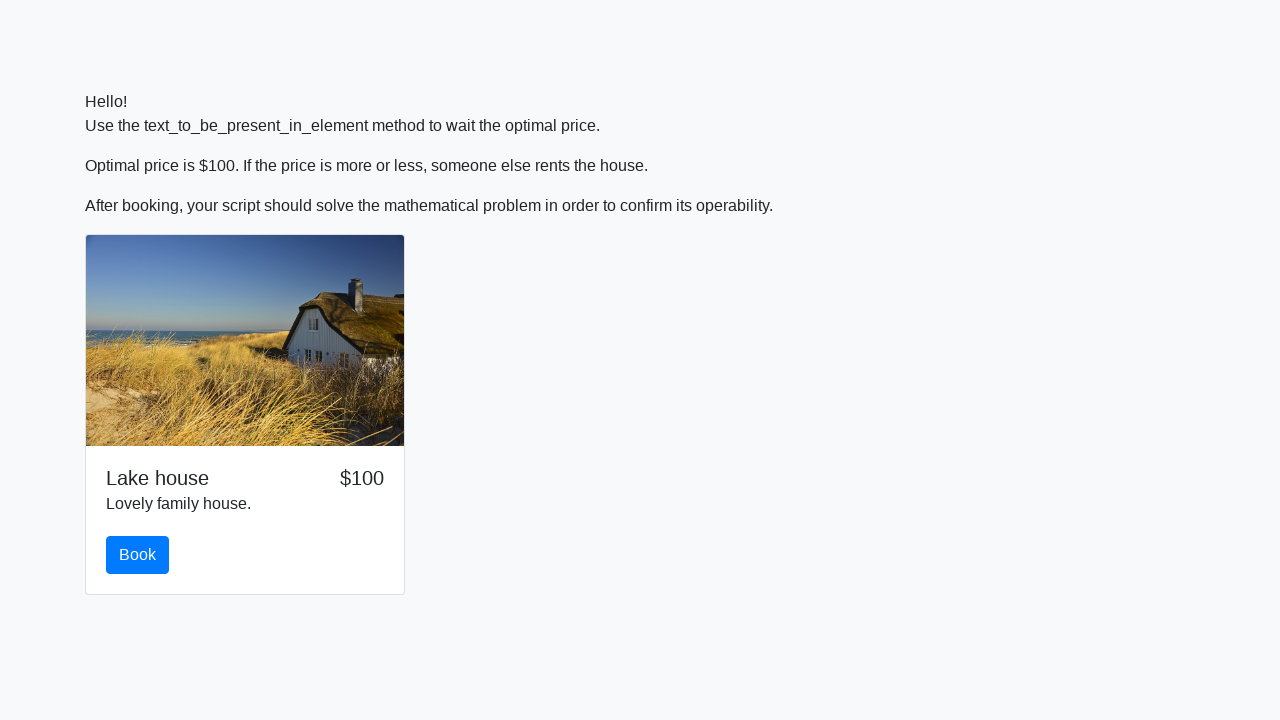

Clicked button to reveal input field at (138, 555) on .btn
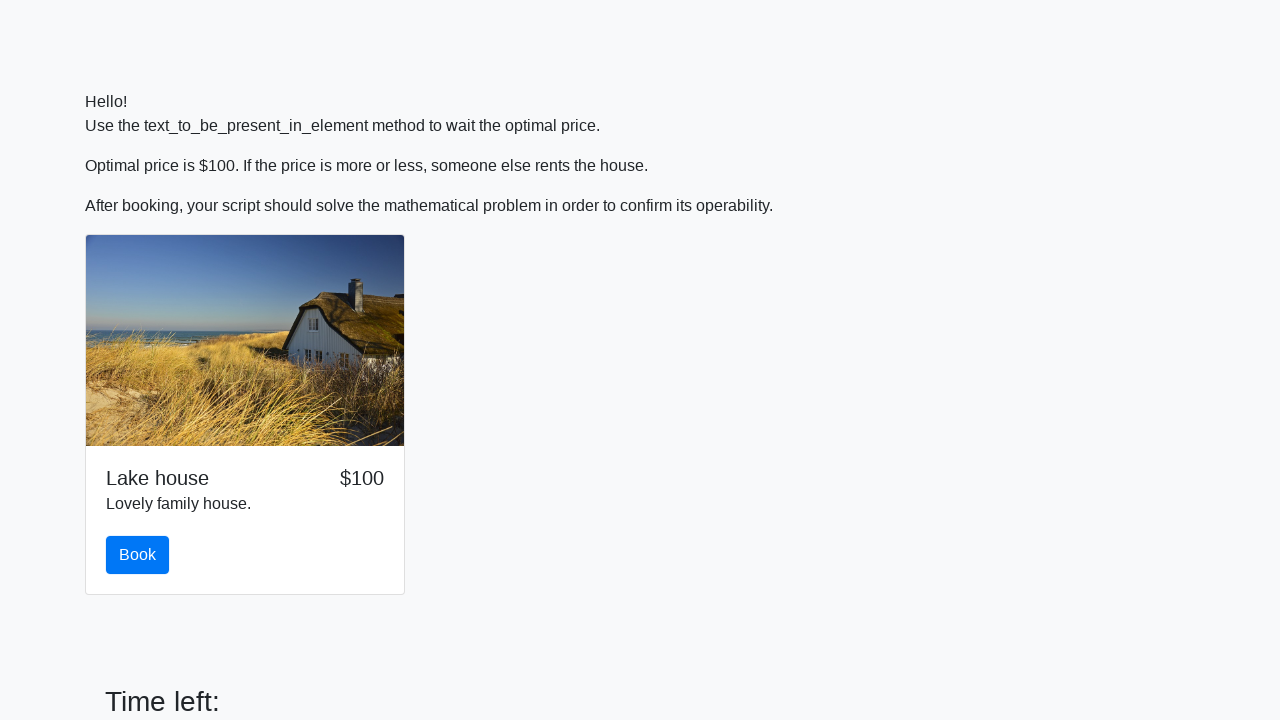

Read input value: 536
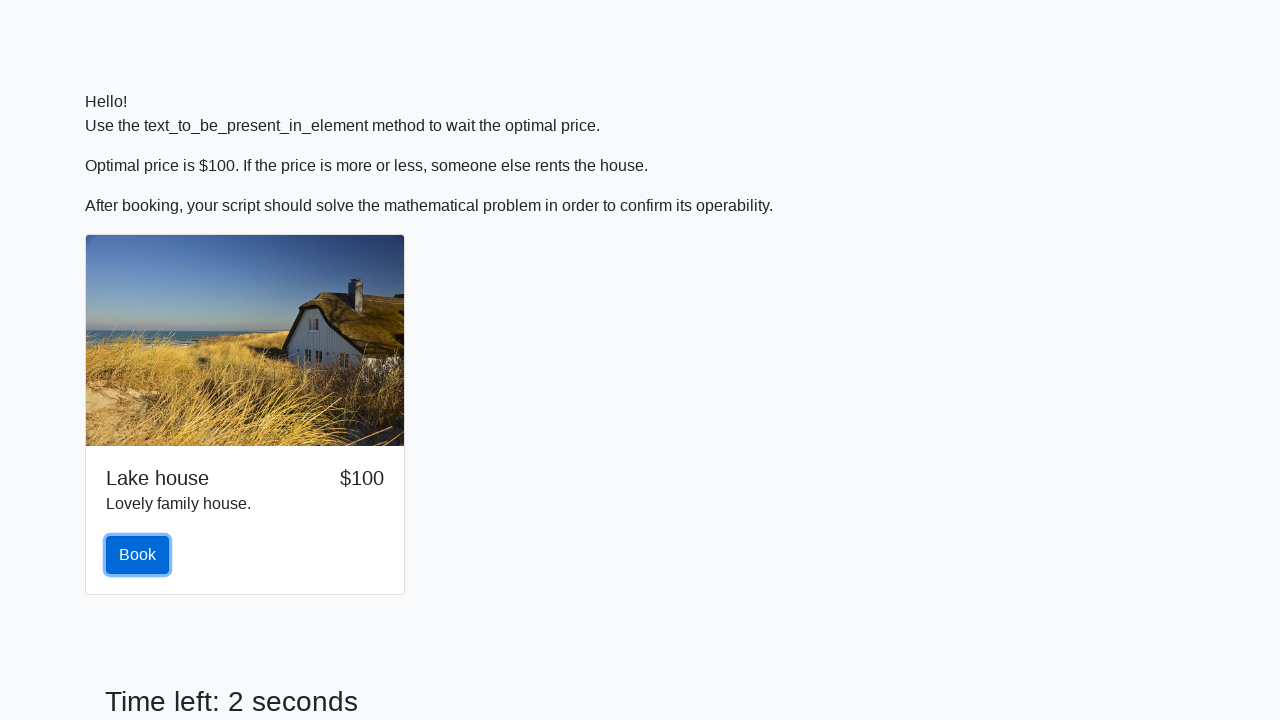

Calculated result using log(abs(12*sin(x))): 2.41923770343588
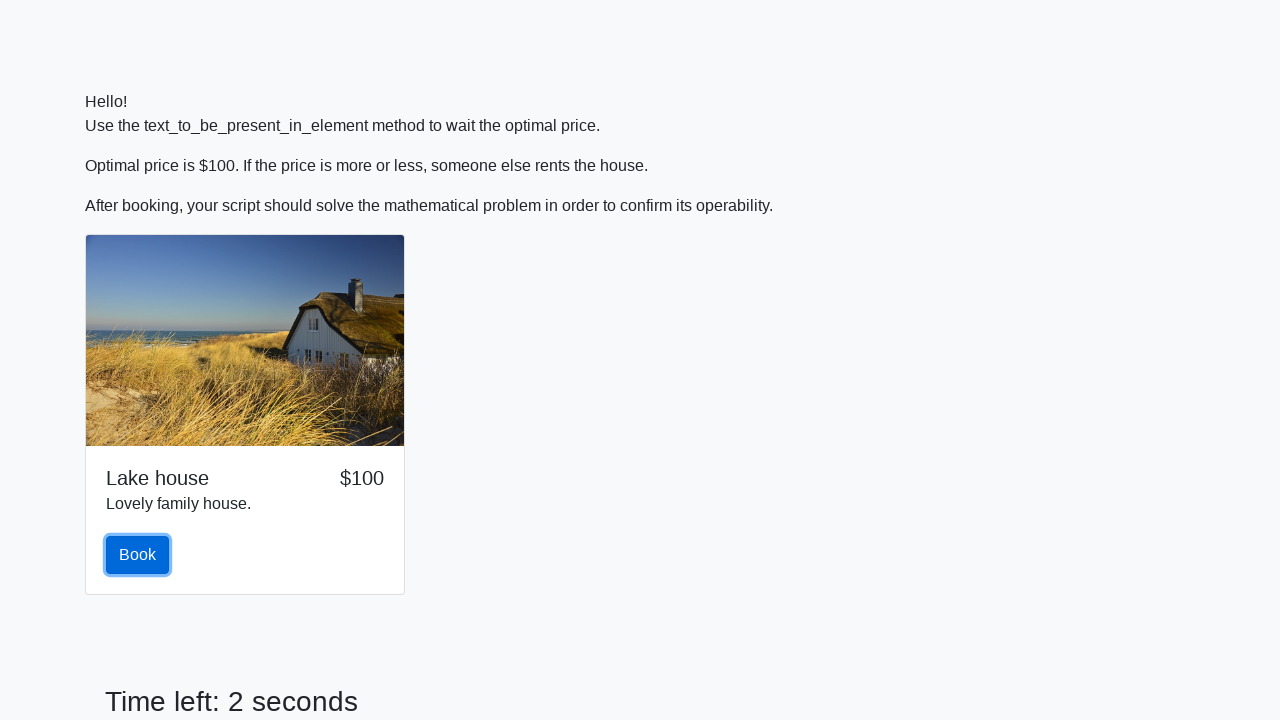

Filled answer field with calculated value: 2.41923770343588 on #answer
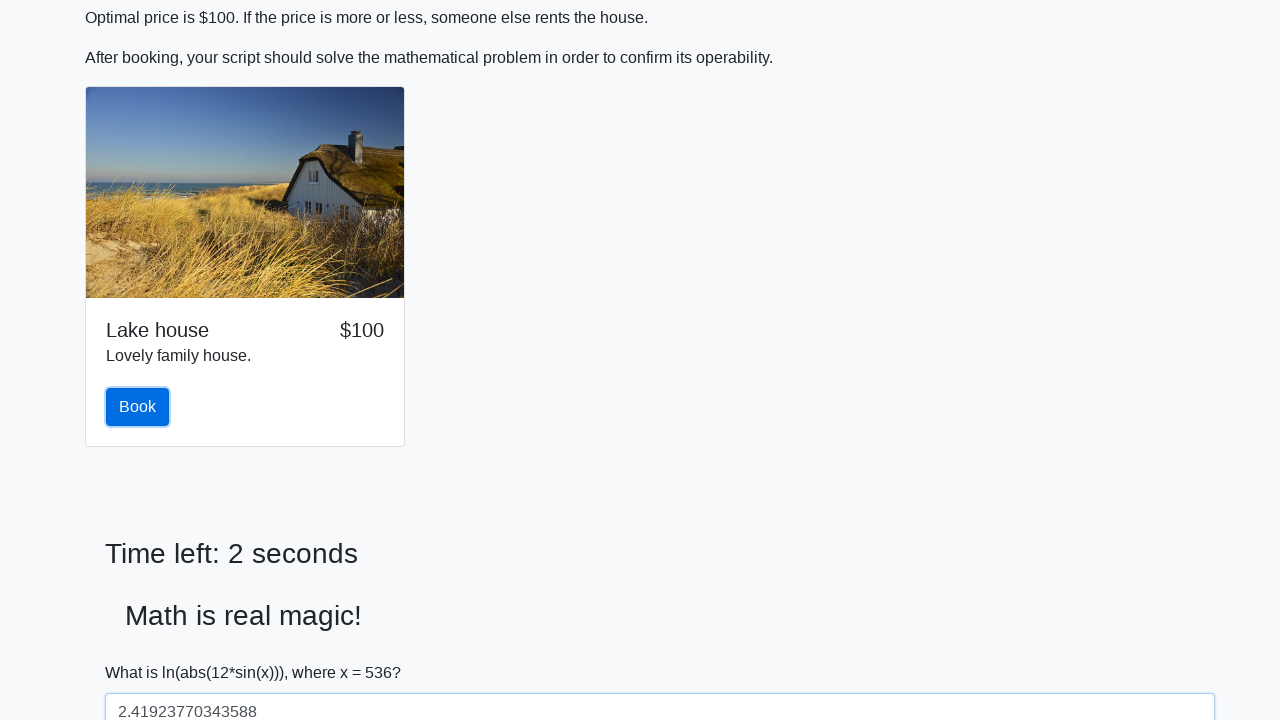

Clicked submit button to submit form at (143, 651) on [type='submit']
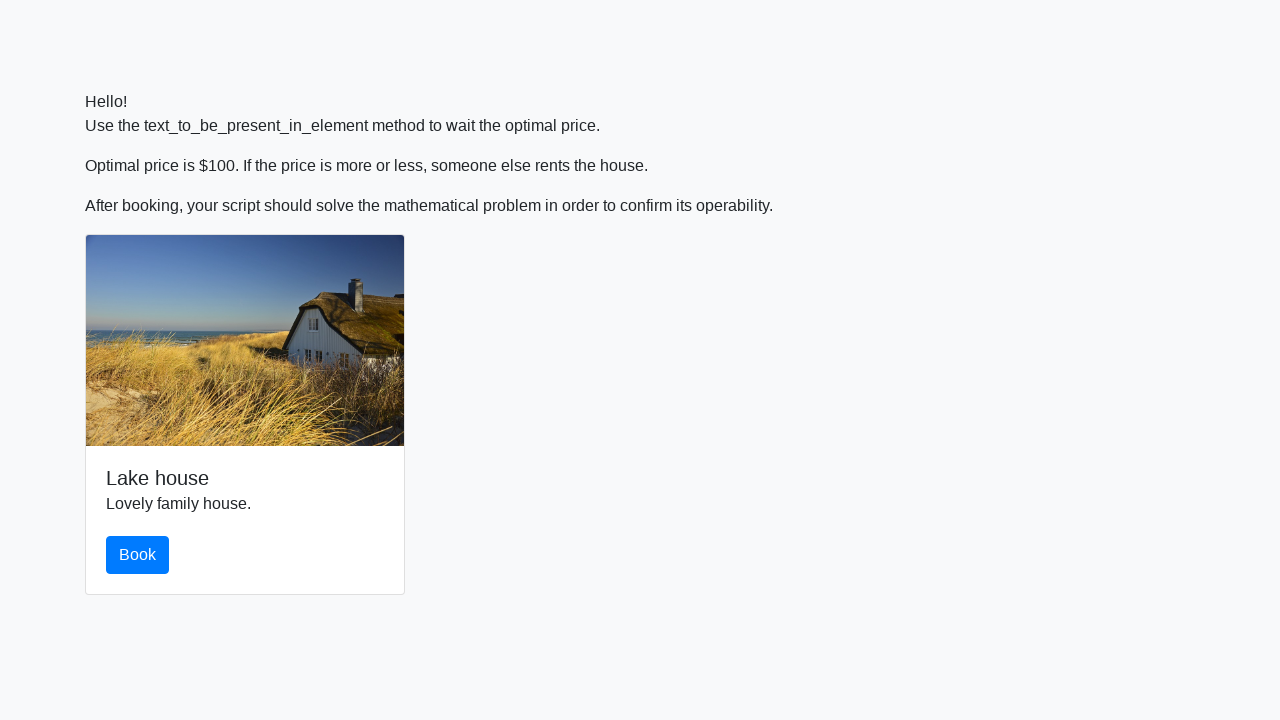

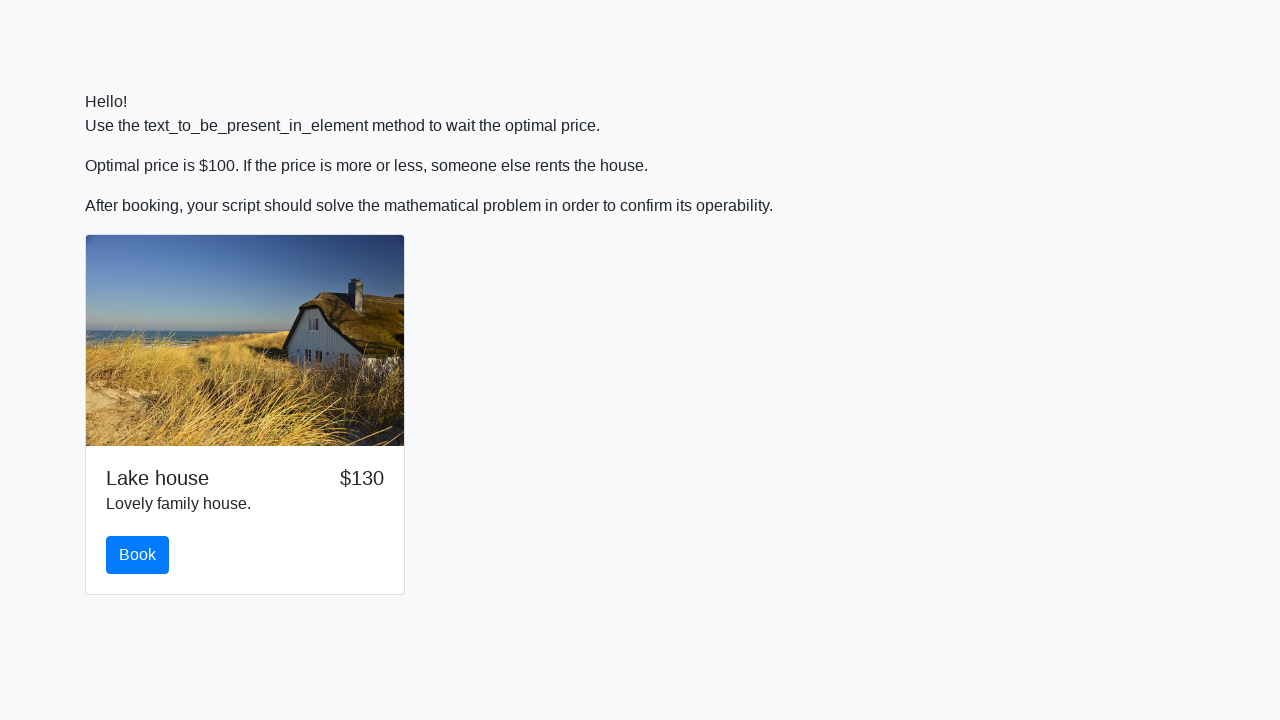